Gets and verifies the current window title

Starting URL: https://duckduckgo.com/?

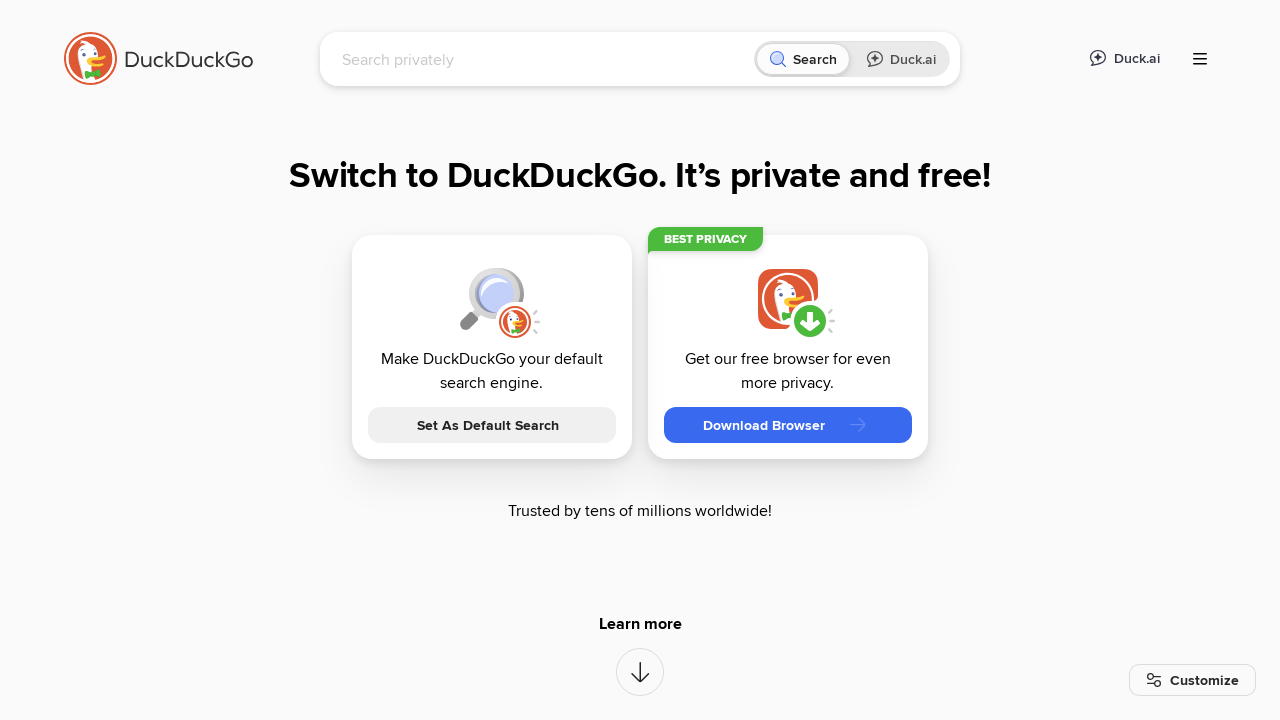

Retrieved current window title
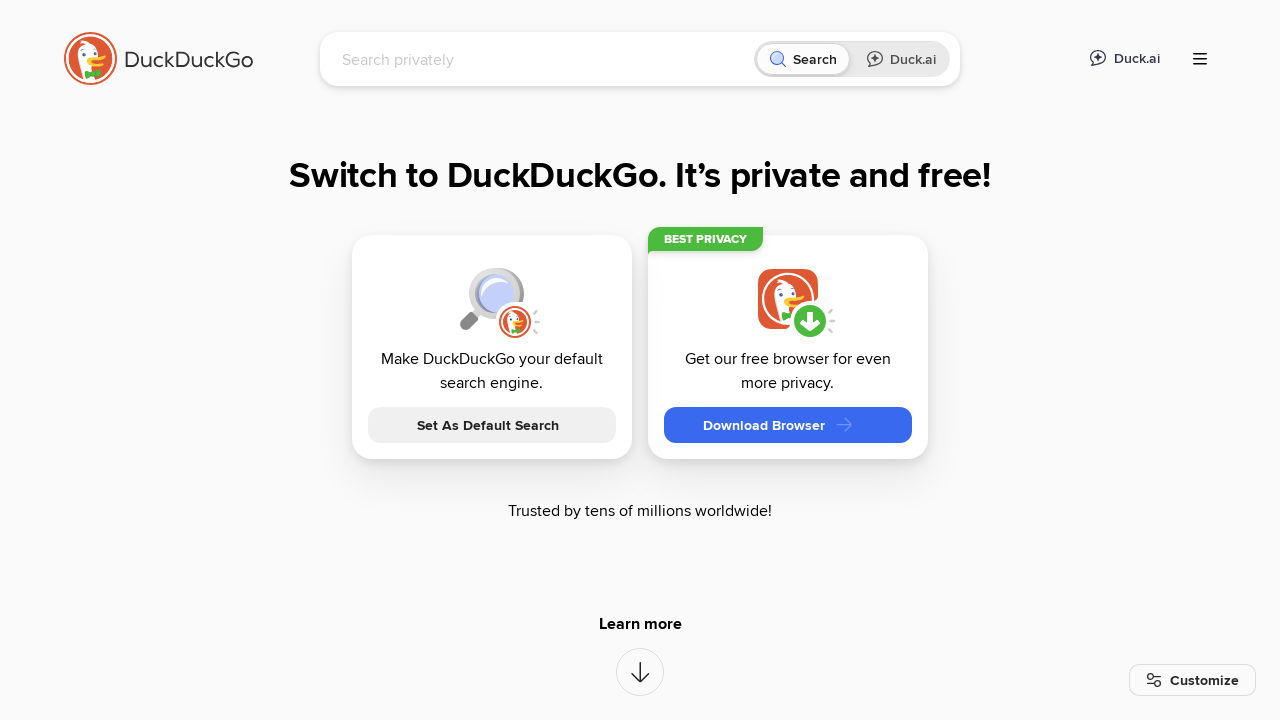

Verified that window title is not None
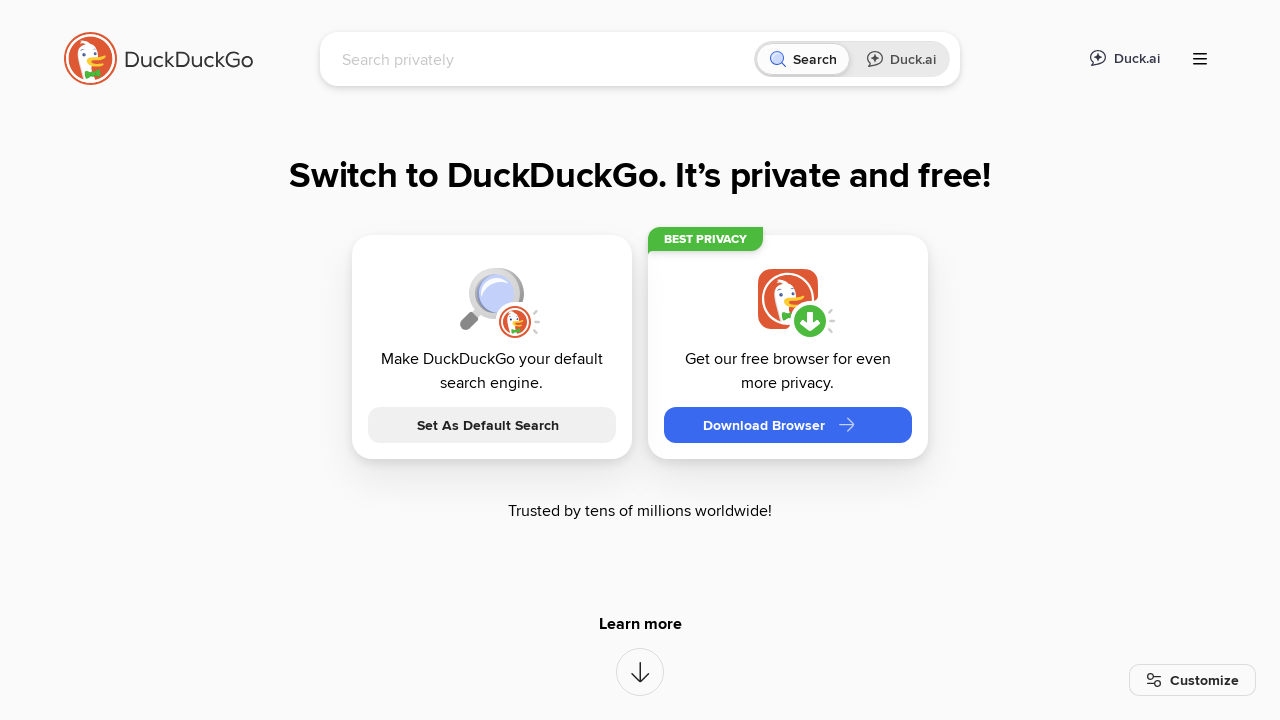

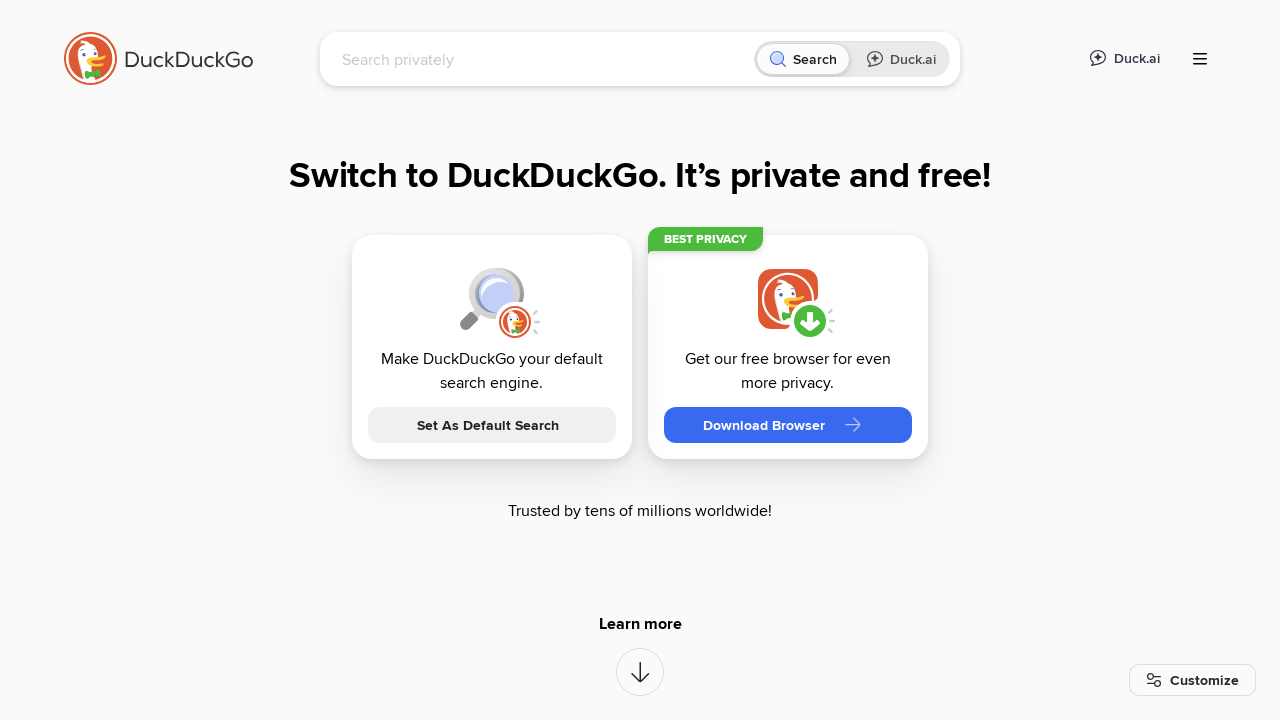